Verifies default states of radio buttons and button disabled attribute on a math form page

Starting URL: http://suninjuly.github.io/math.html

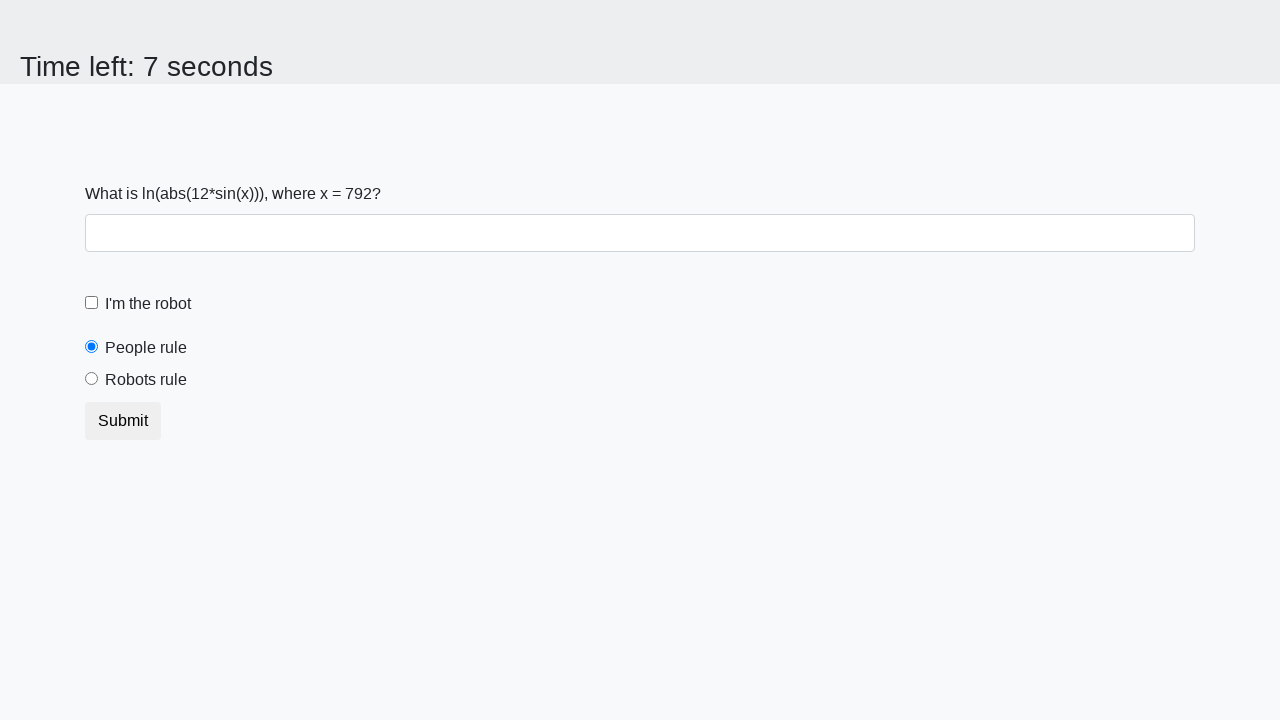

Waited for people radio button to load
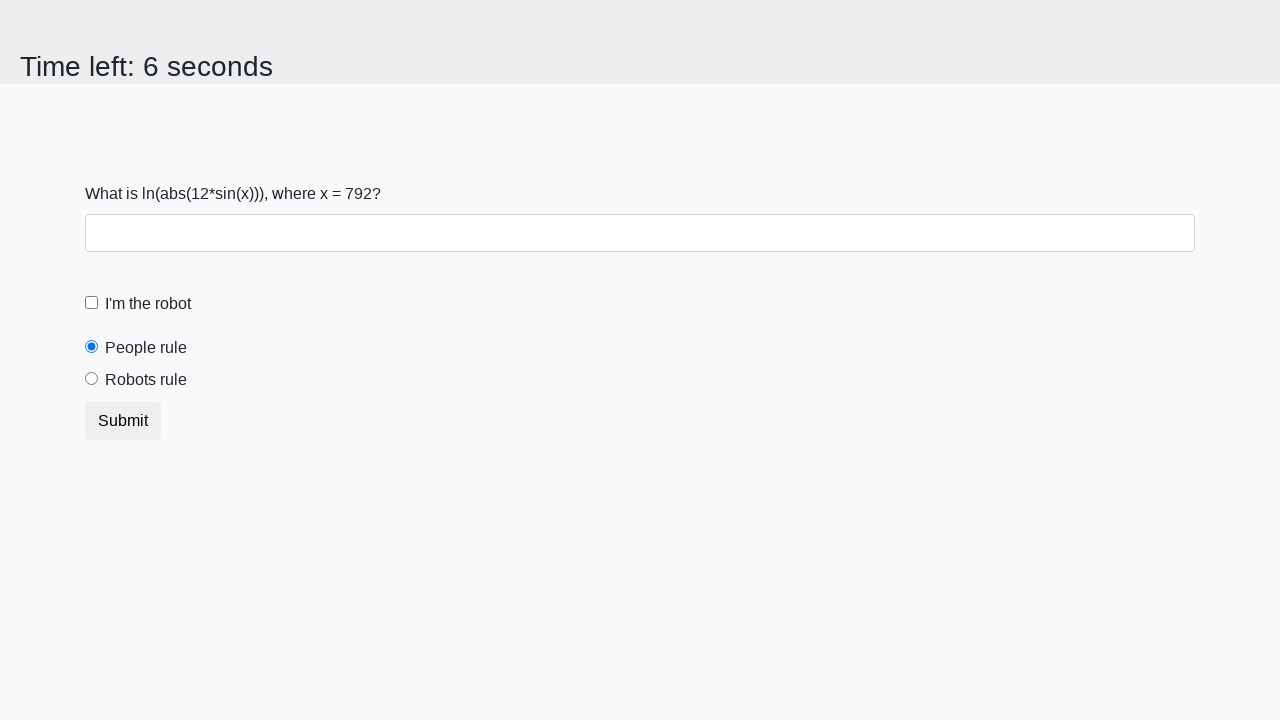

Located people radio button element
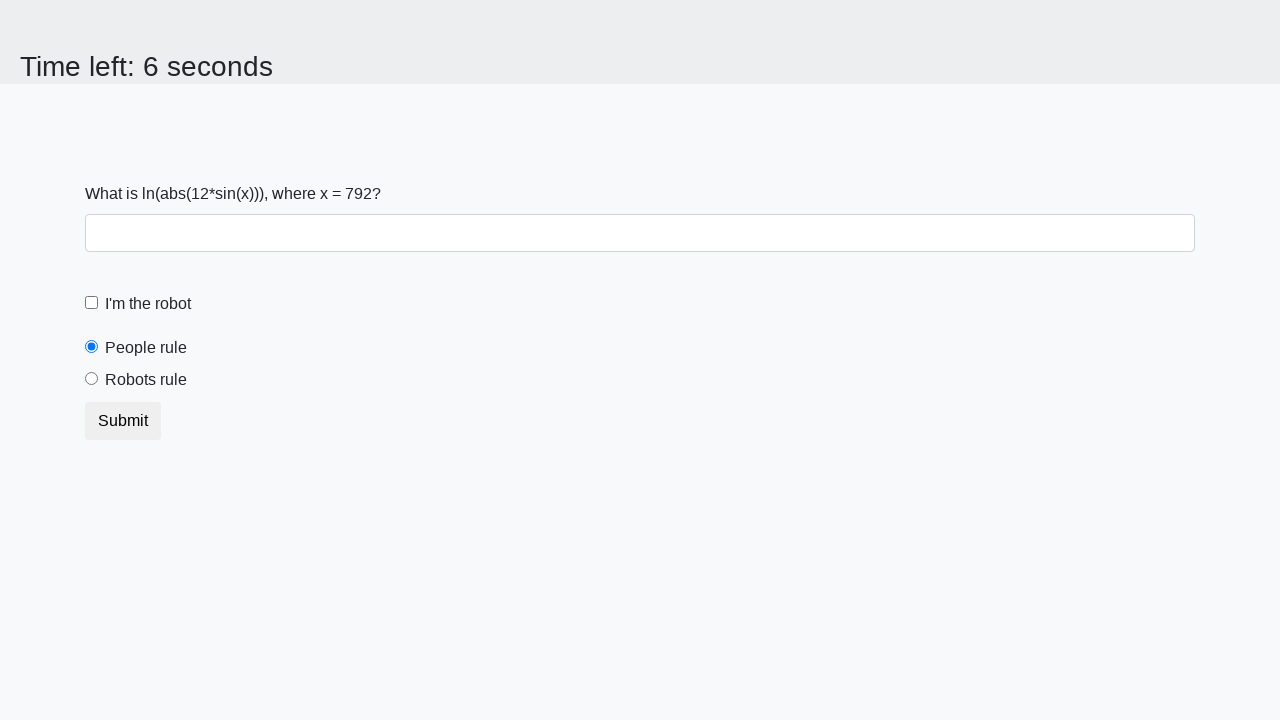

Retrieved checked attribute from people radio button
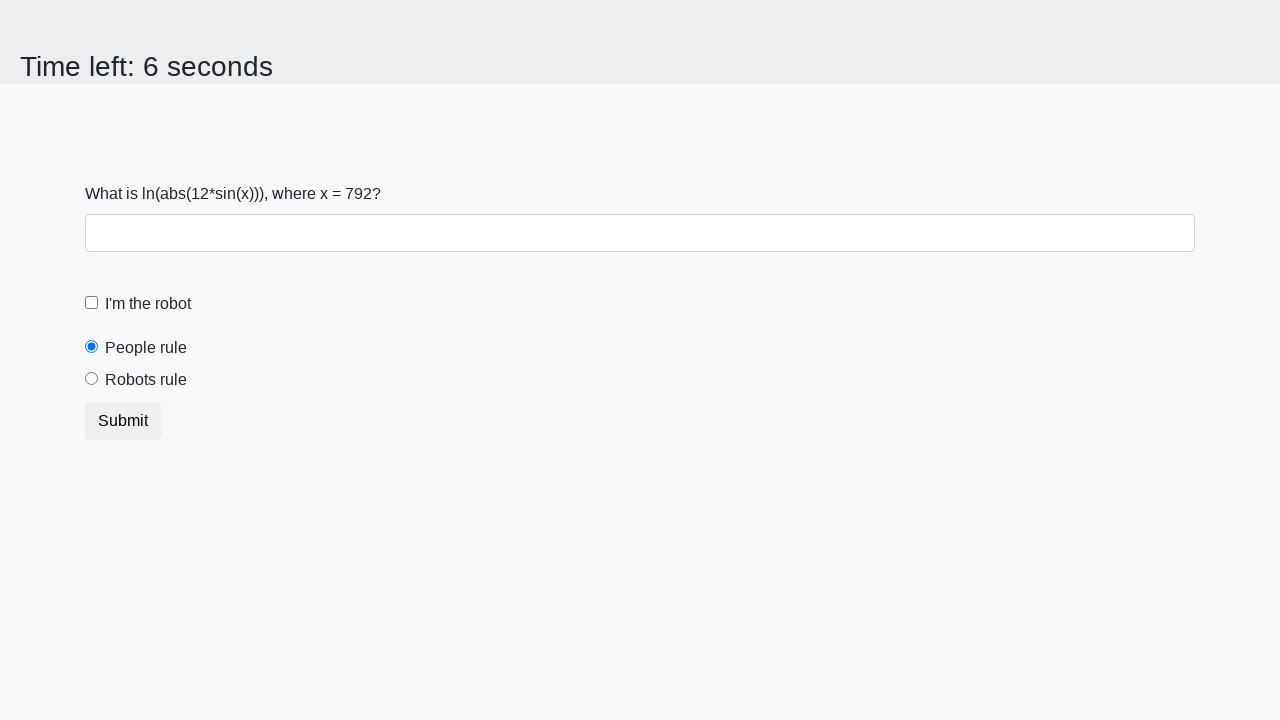

Located robots radio button element
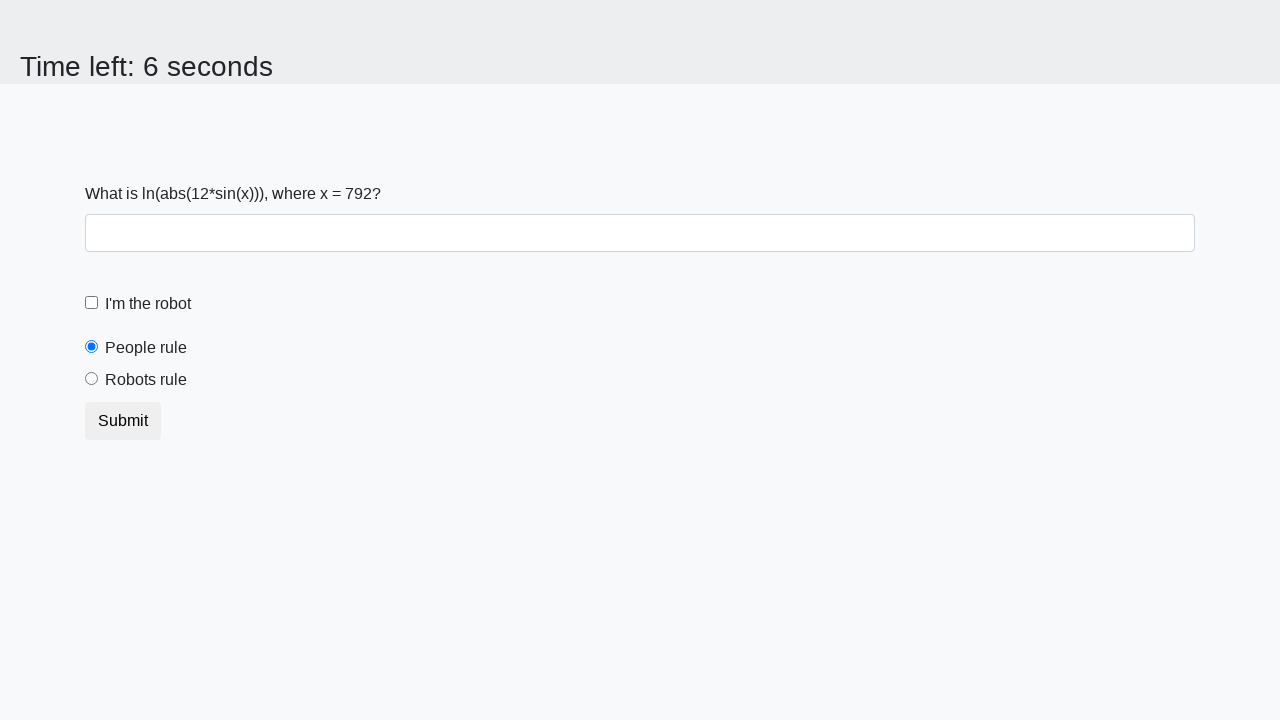

Retrieved checked attribute from robots radio button
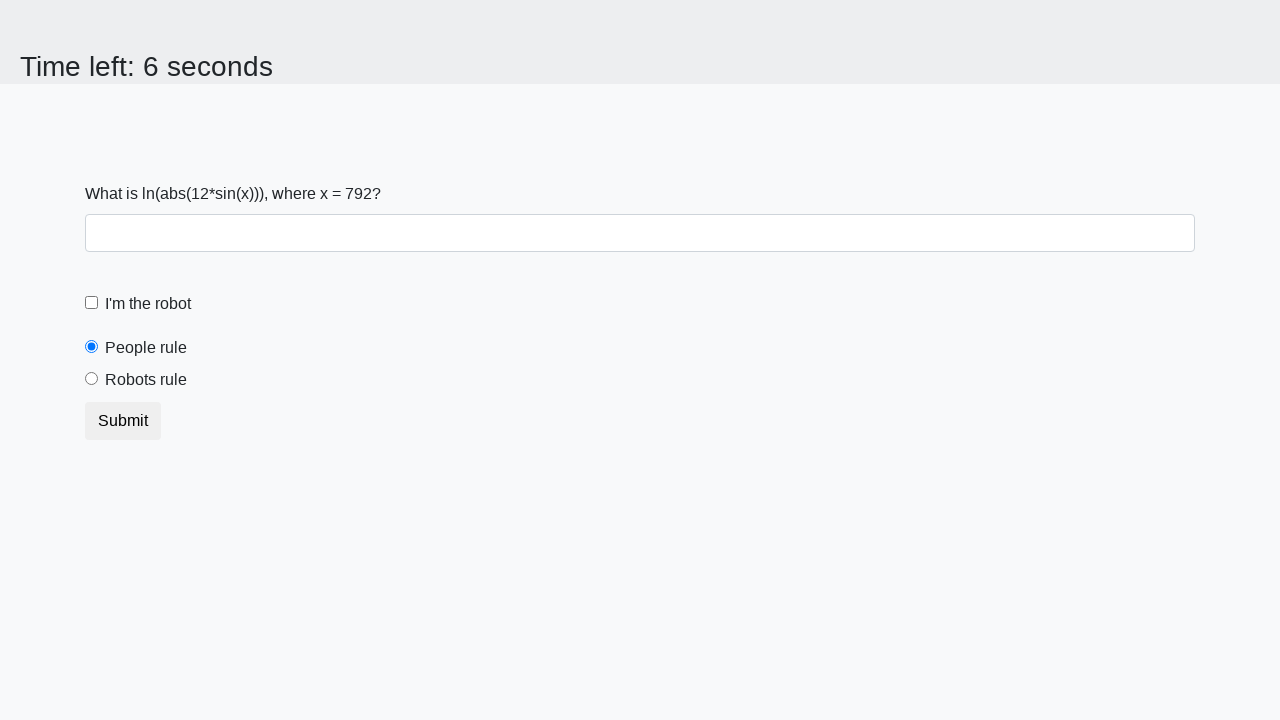

Located submit button element
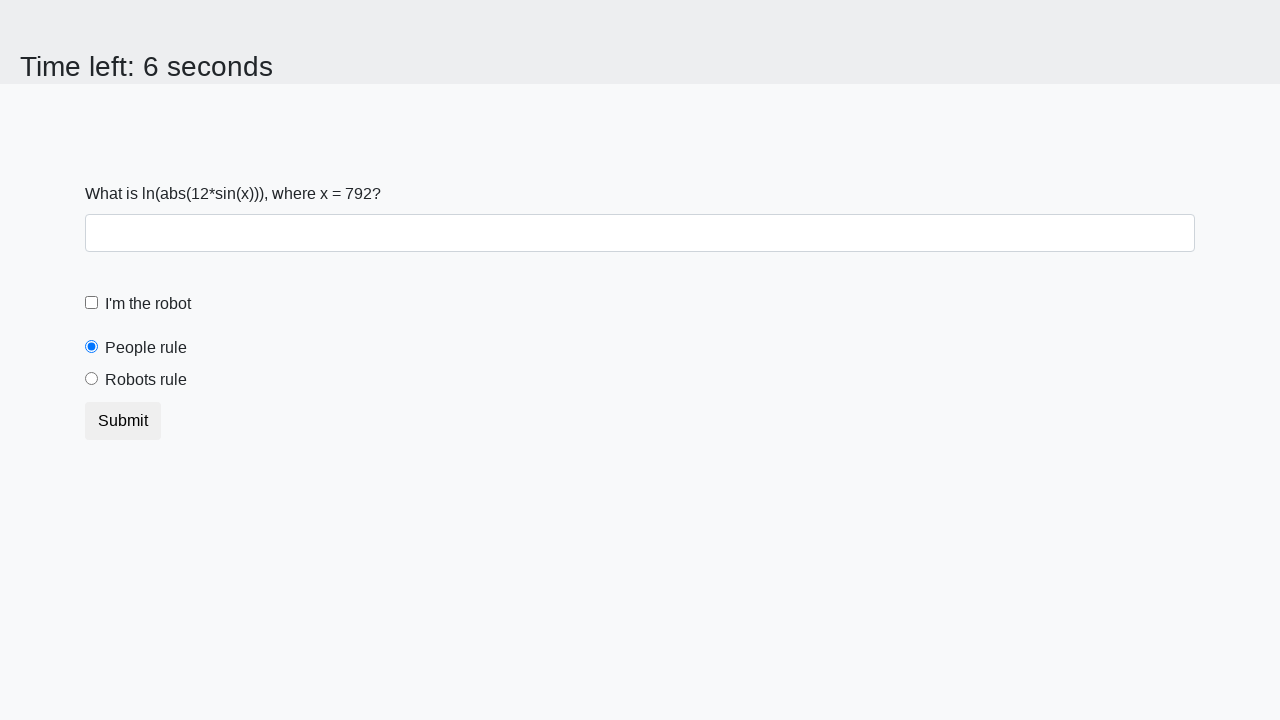

Retrieved disabled attribute from submit button
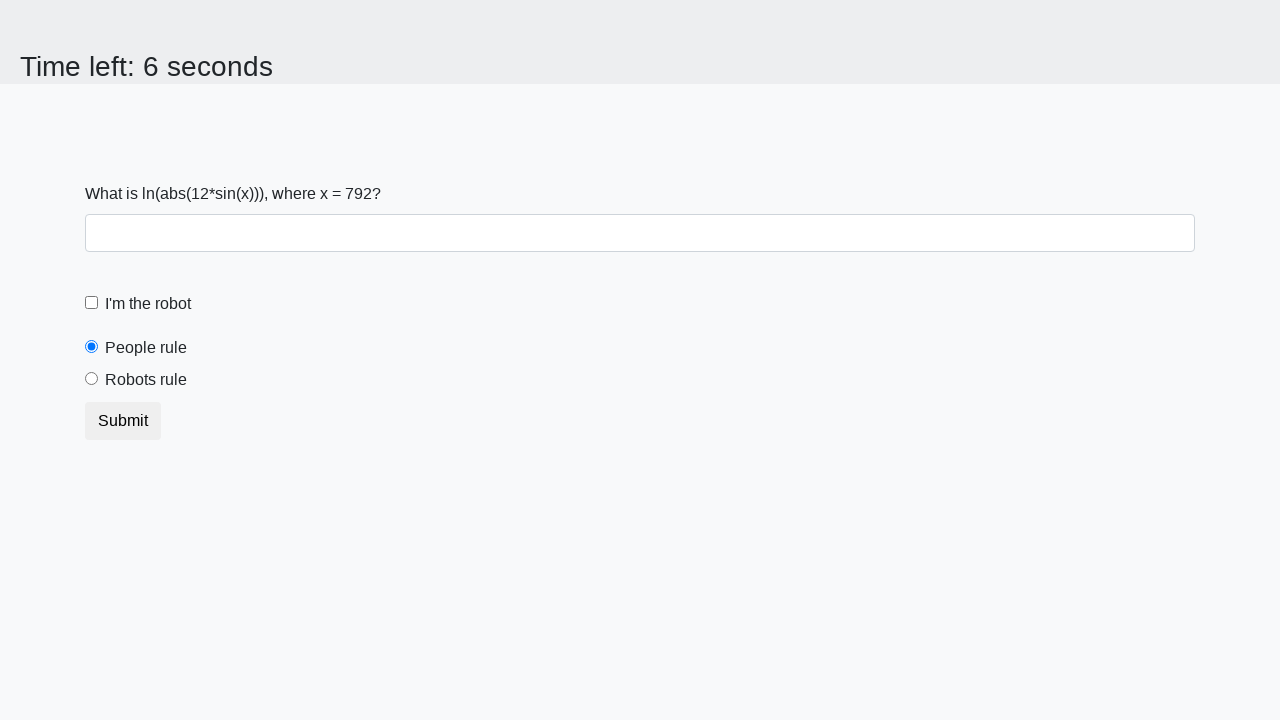

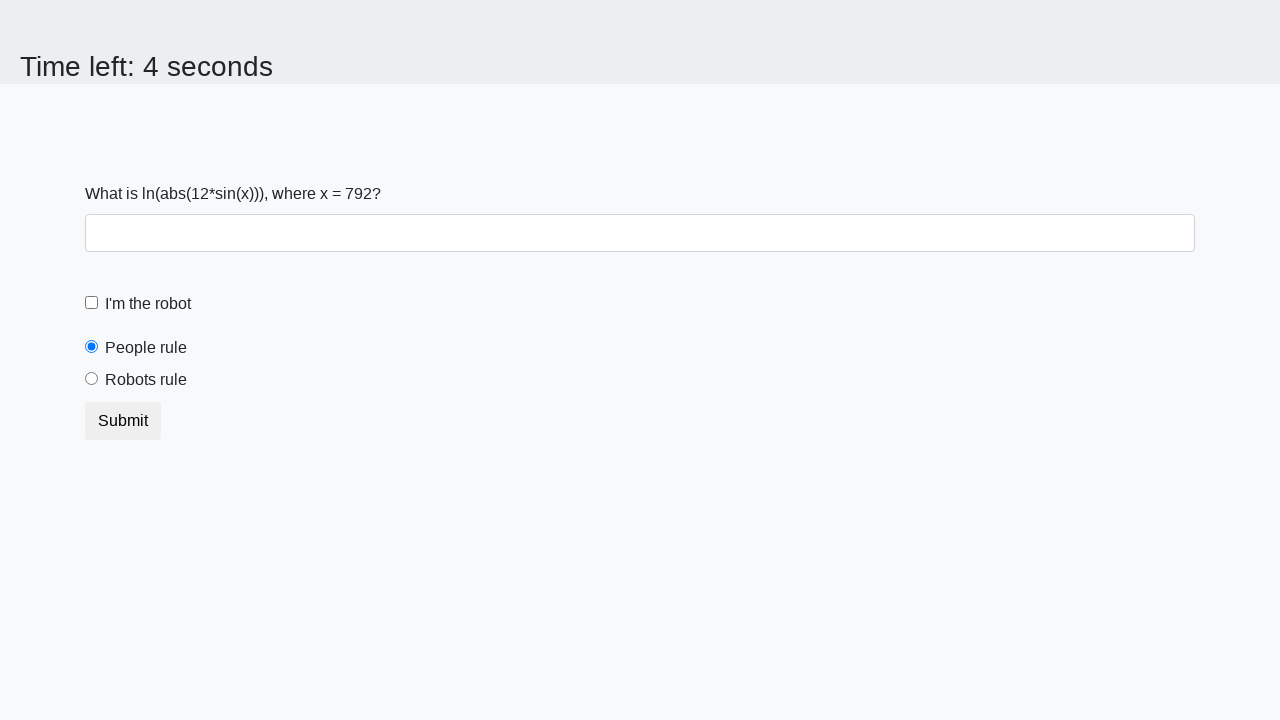